Tests filling out a practice form by entering first name, last name, and email address fields

Starting URL: https://demoqa.com/automation-practice-form

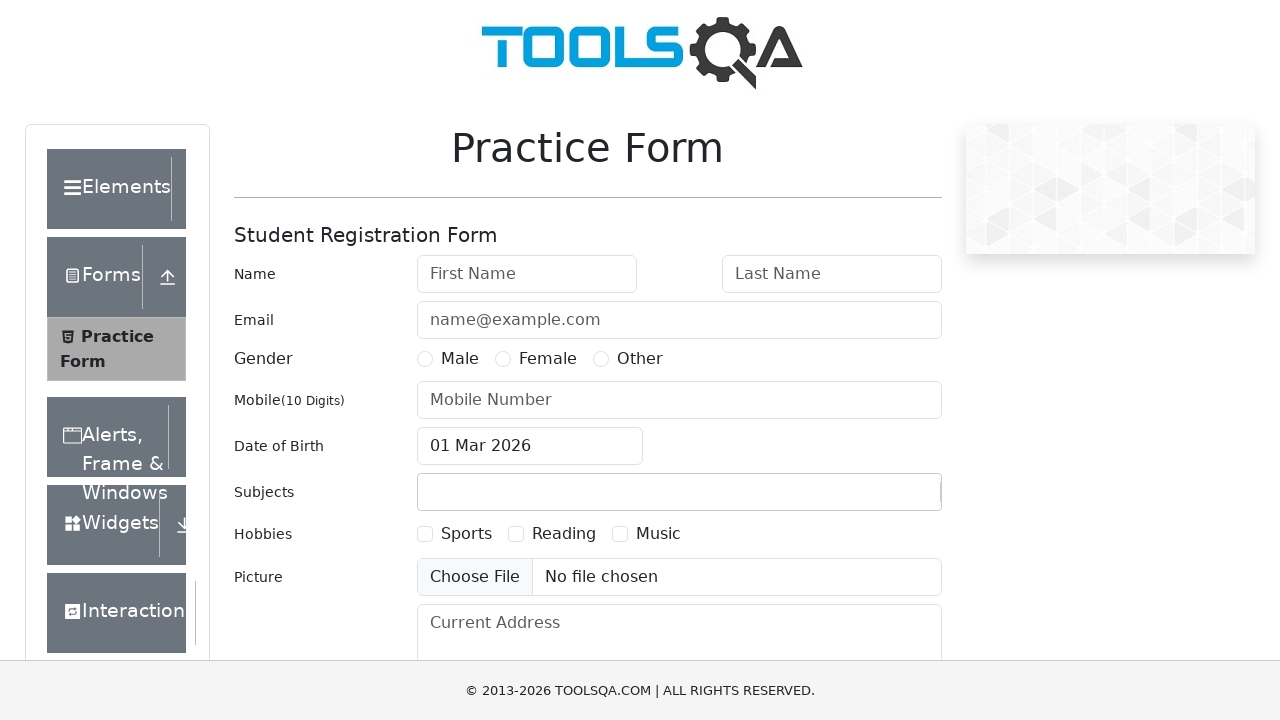

Filled first name field with 'Yamini' on #firstName
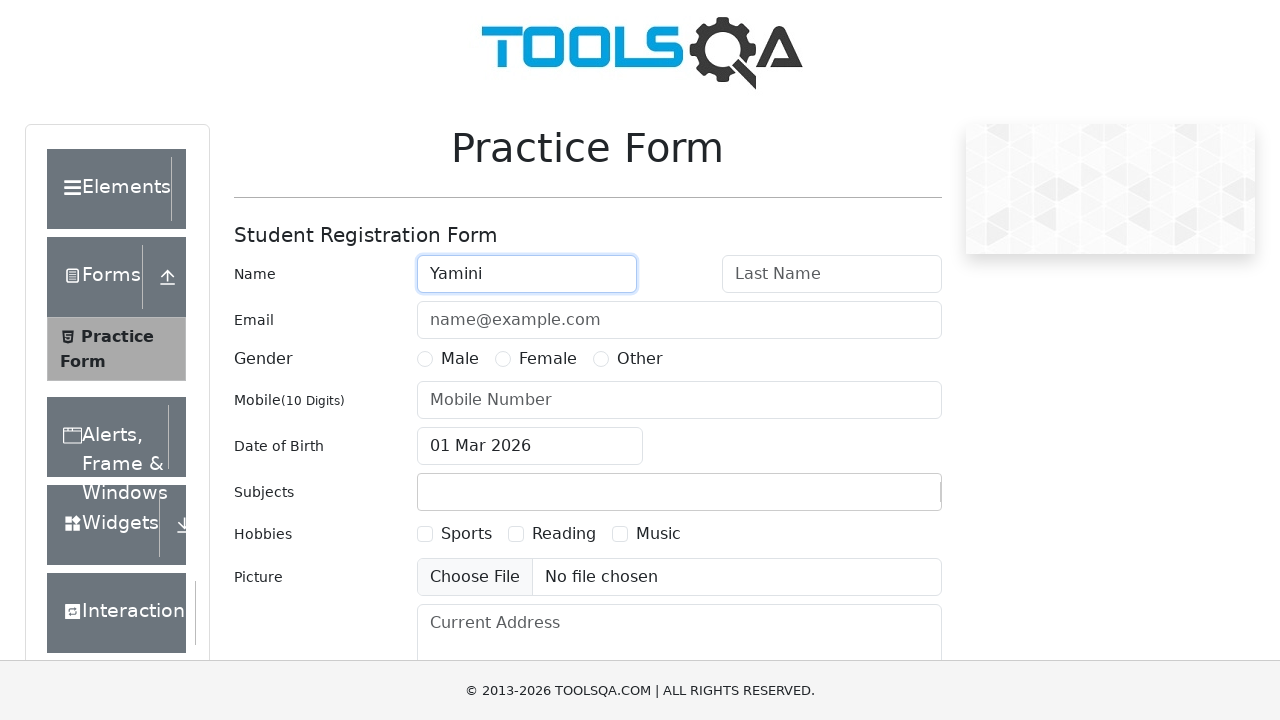

Filled last name field with 'Jayasri' on #lastName
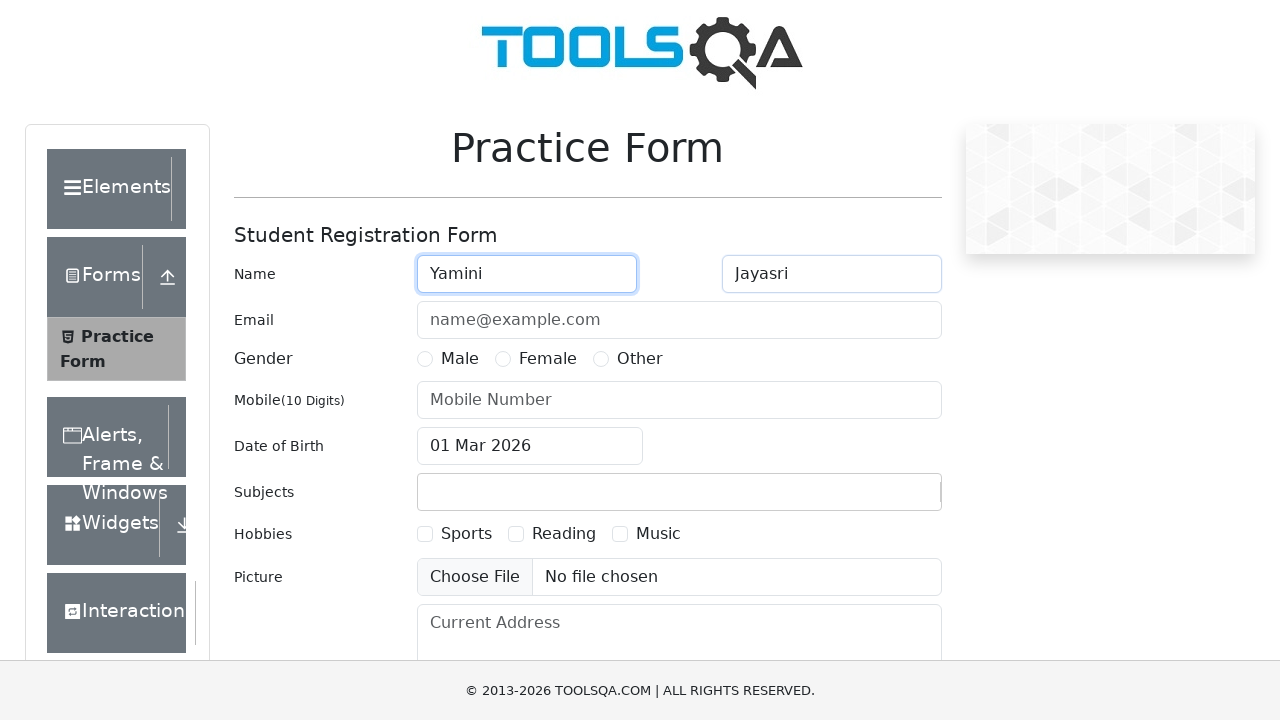

Filled email address field with 'jayasrimadabhushi@gmail.com' on #userEmail
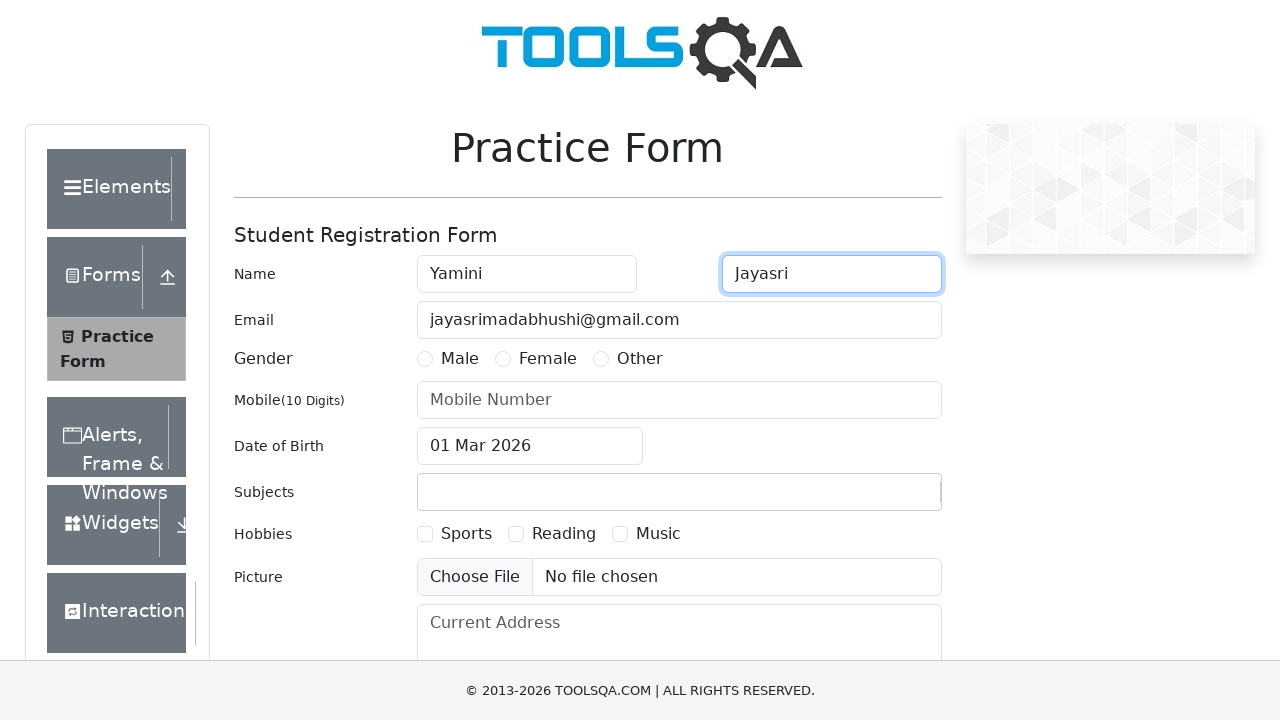

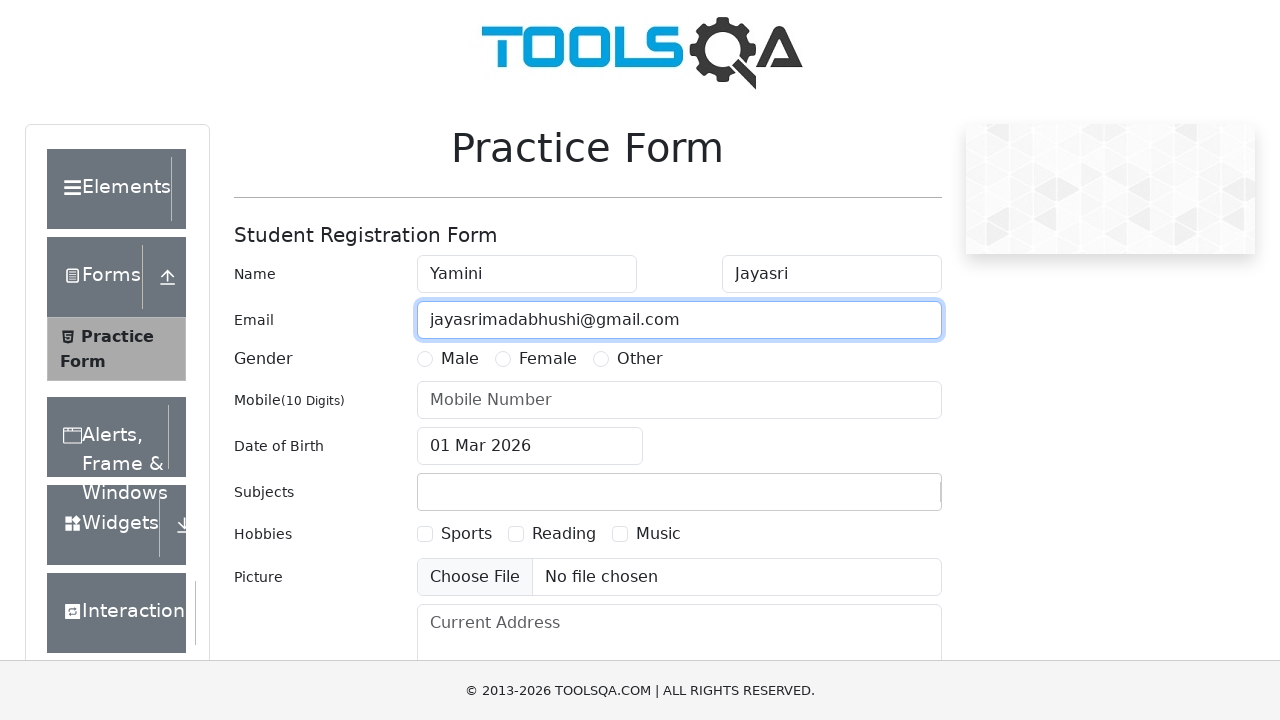